Tests that an input element on the Selenium test inputs page is enabled by locating it with a CSS selector and verifying its enabled state

Starting URL: https://www.selenium.dev/selenium/web/inputs.html

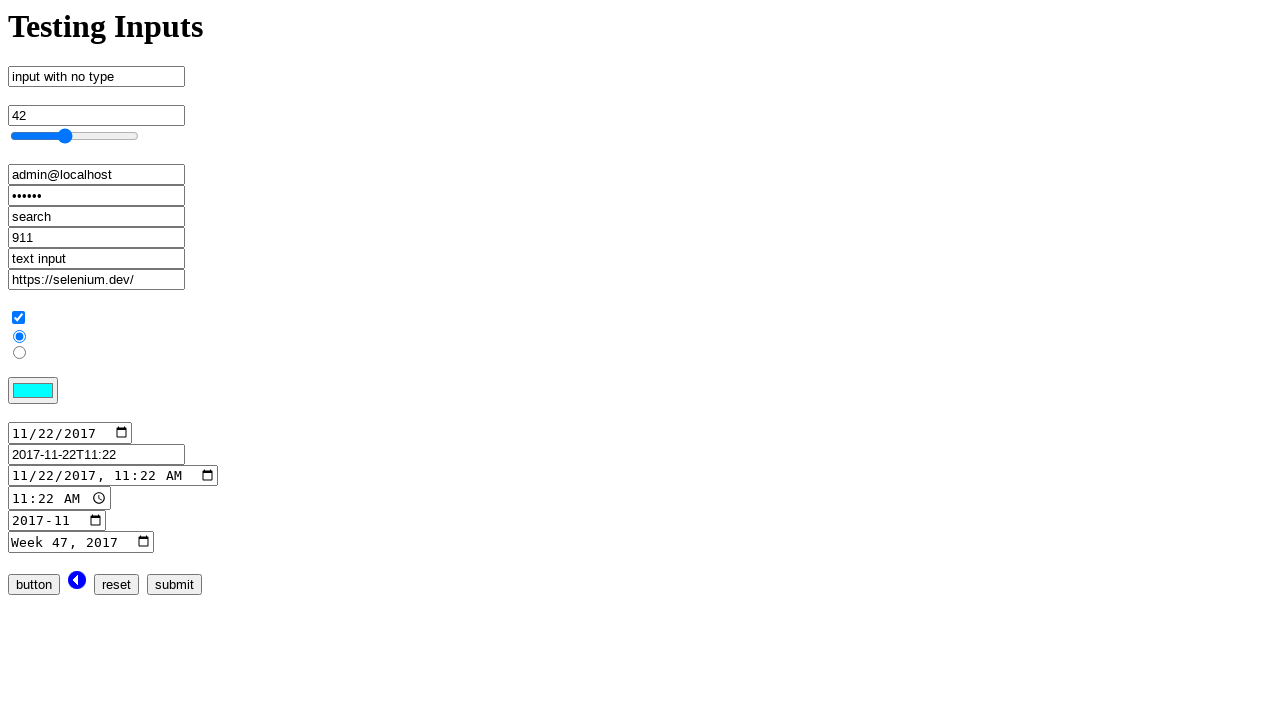

Navigated to Selenium test inputs page
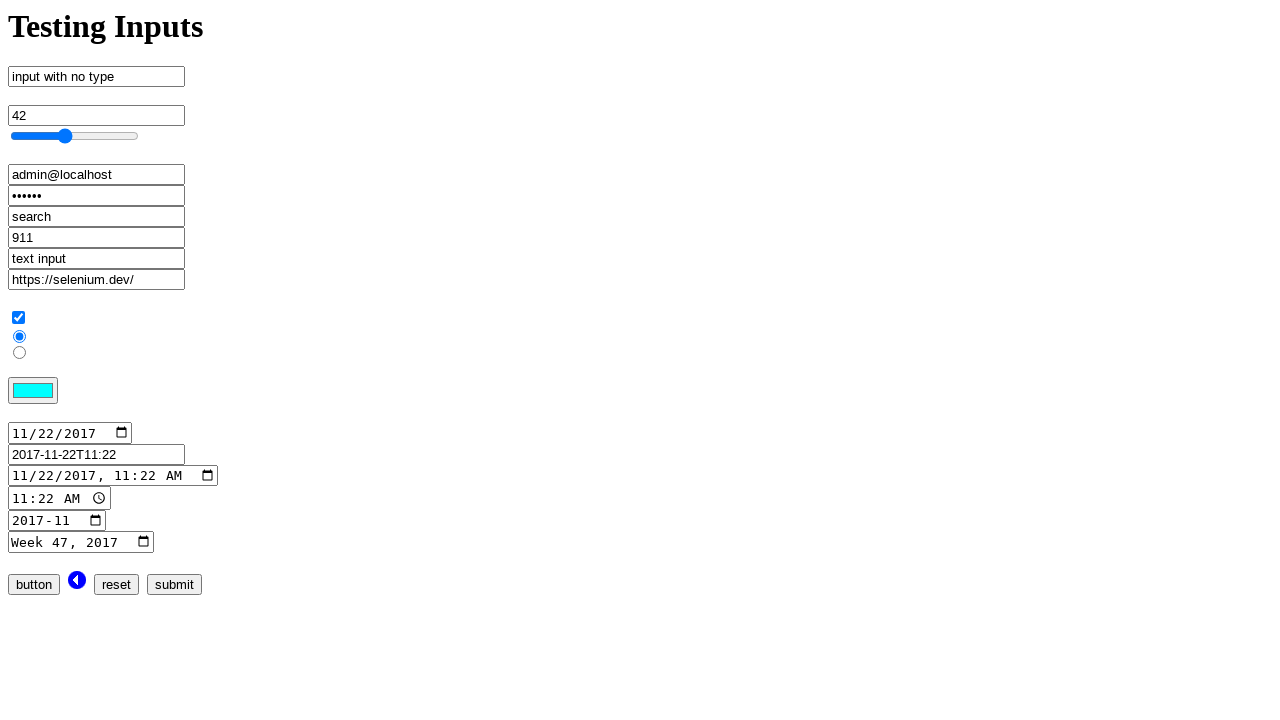

Located input element with CSS selector 'input[name='no_type']'
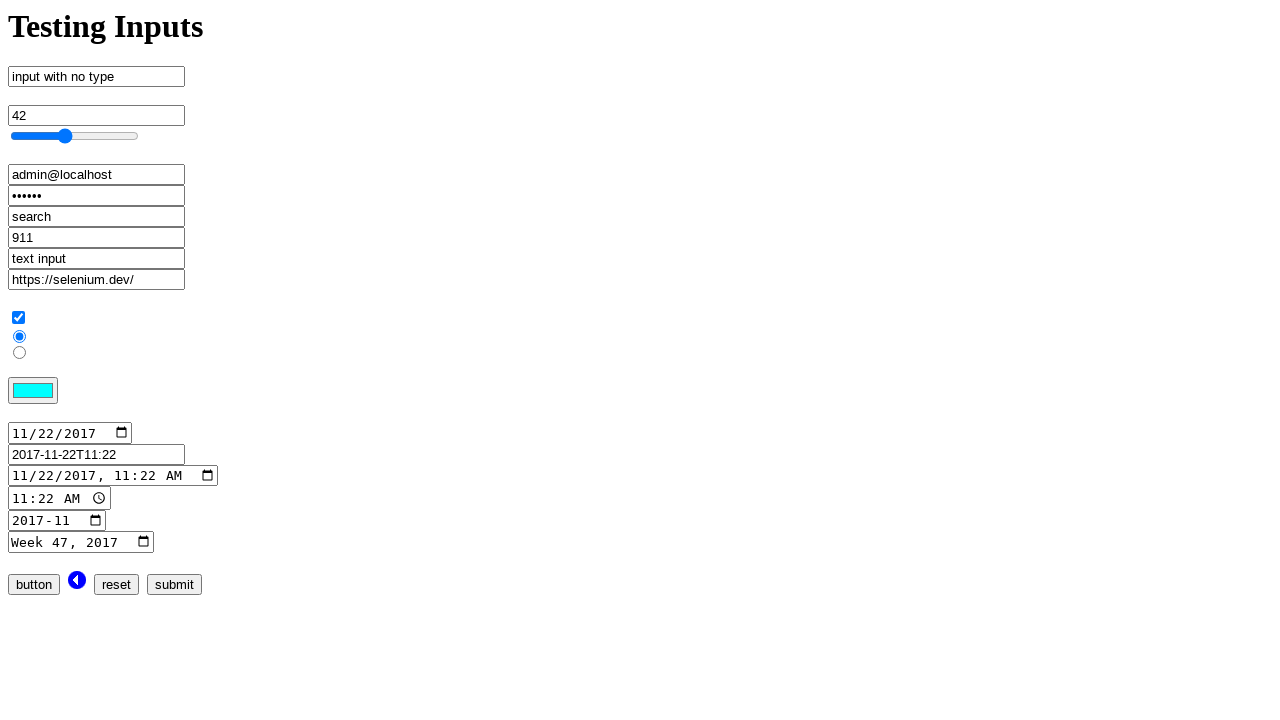

Verified that input element is enabled
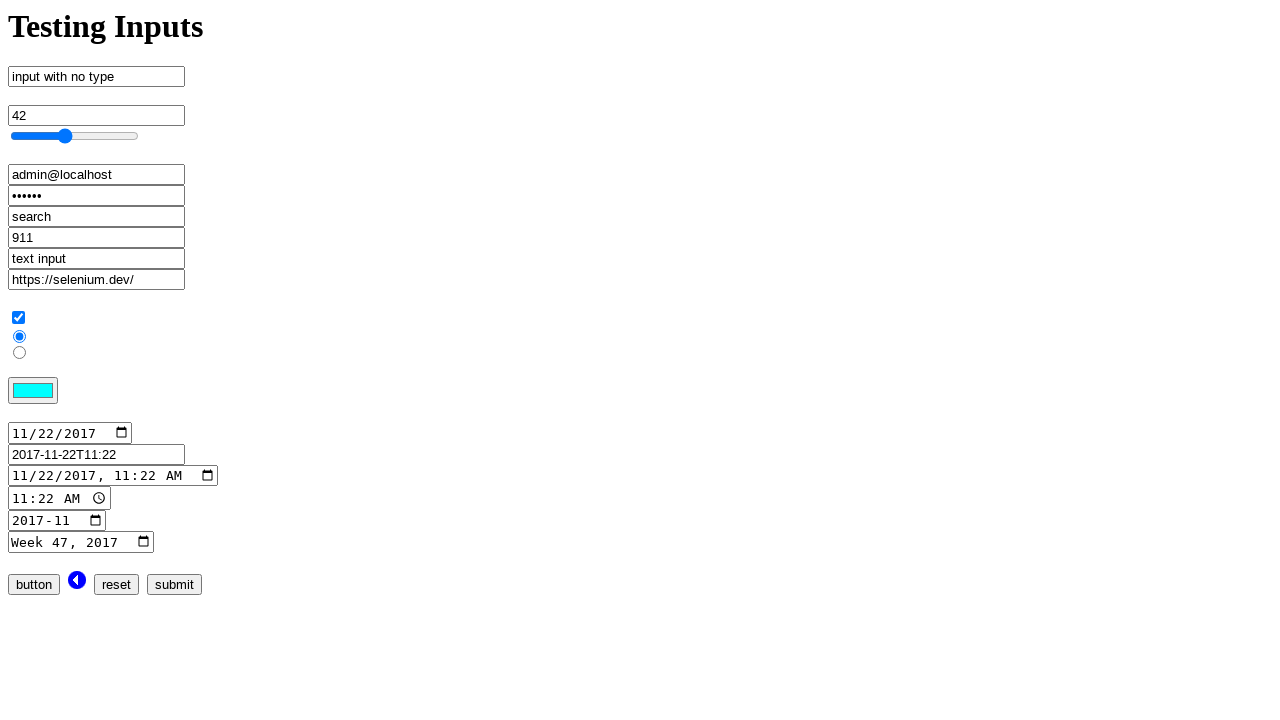

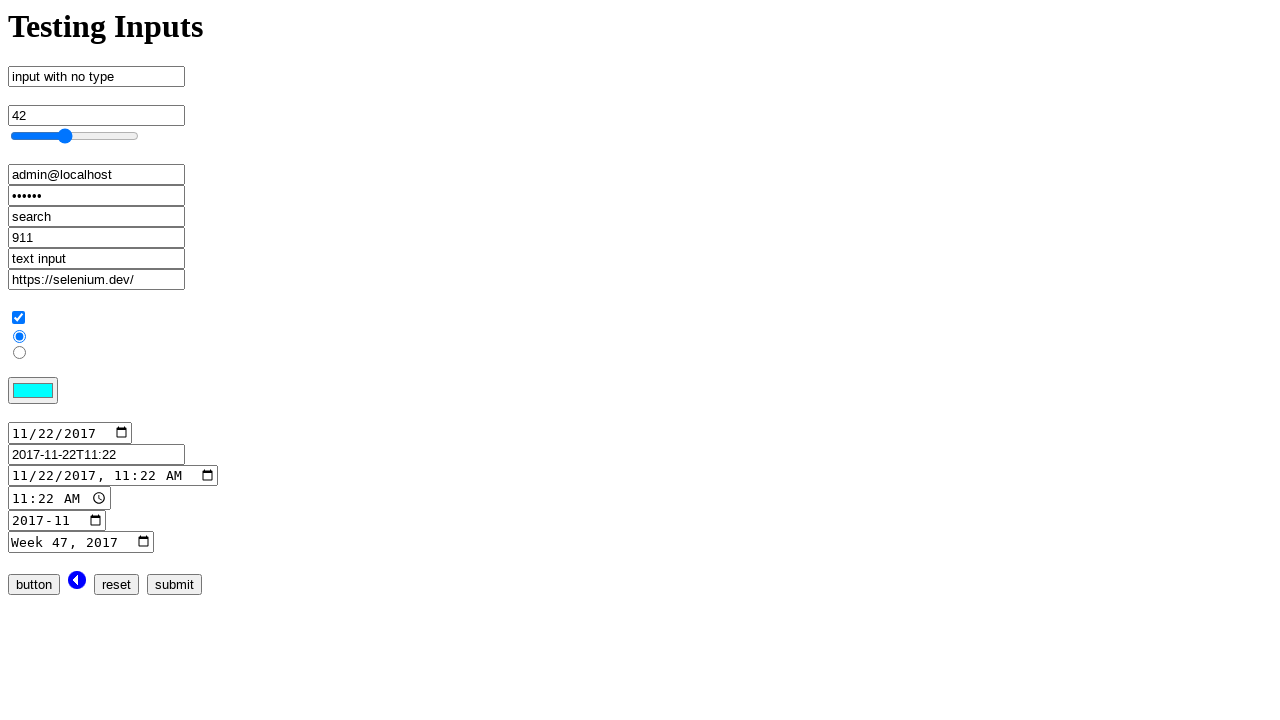